Tests e-commerce functionality on a practice site by clicking on multiple product images, navigating back home, then adding a product to cart and proceeding to view the cart.

Starting URL: https://practice.automationtesting.in/

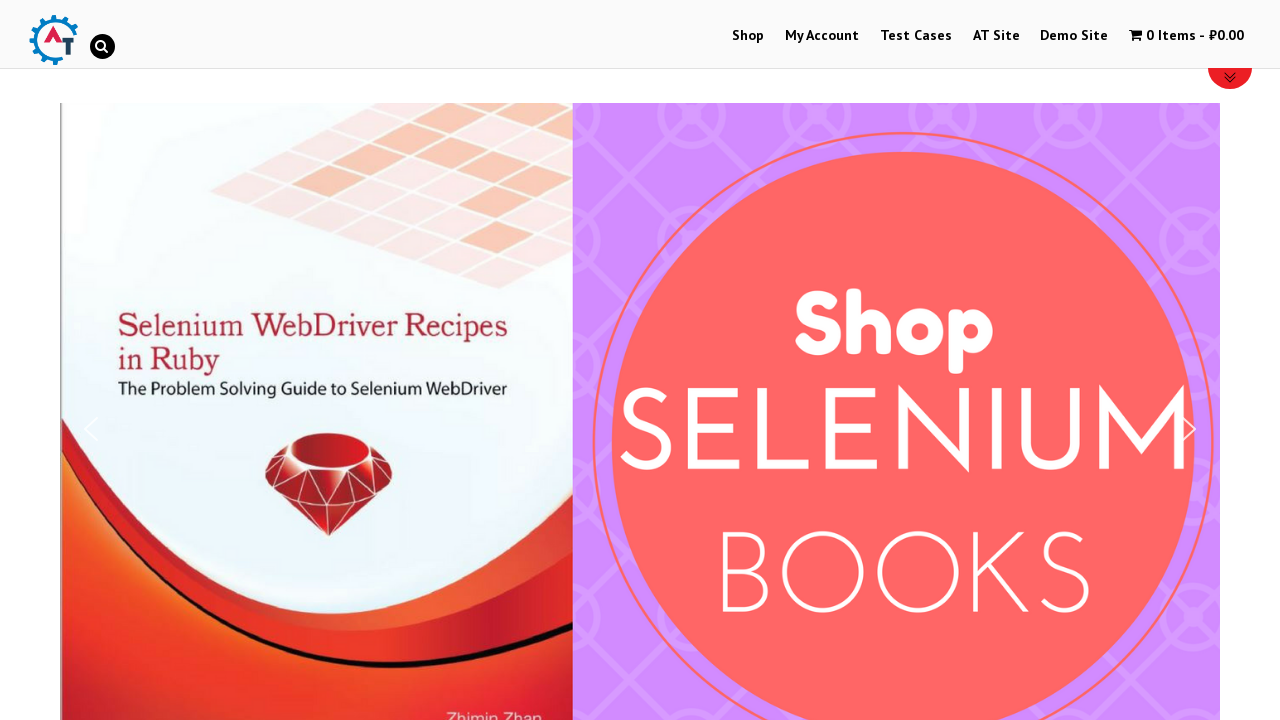

Clicked on first product image (post-160) at (241, 361) on .post-160 .attachment-shop_catalog
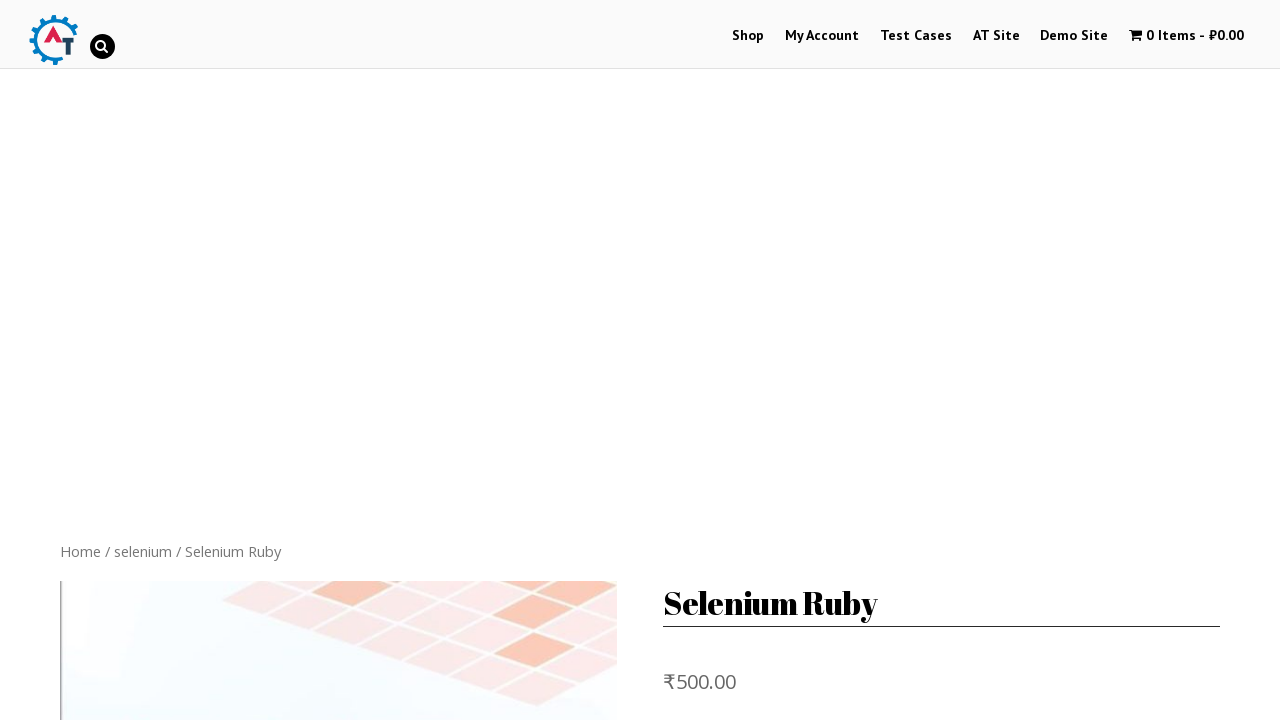

Navigated back to Home at (80, 551) on text=Home
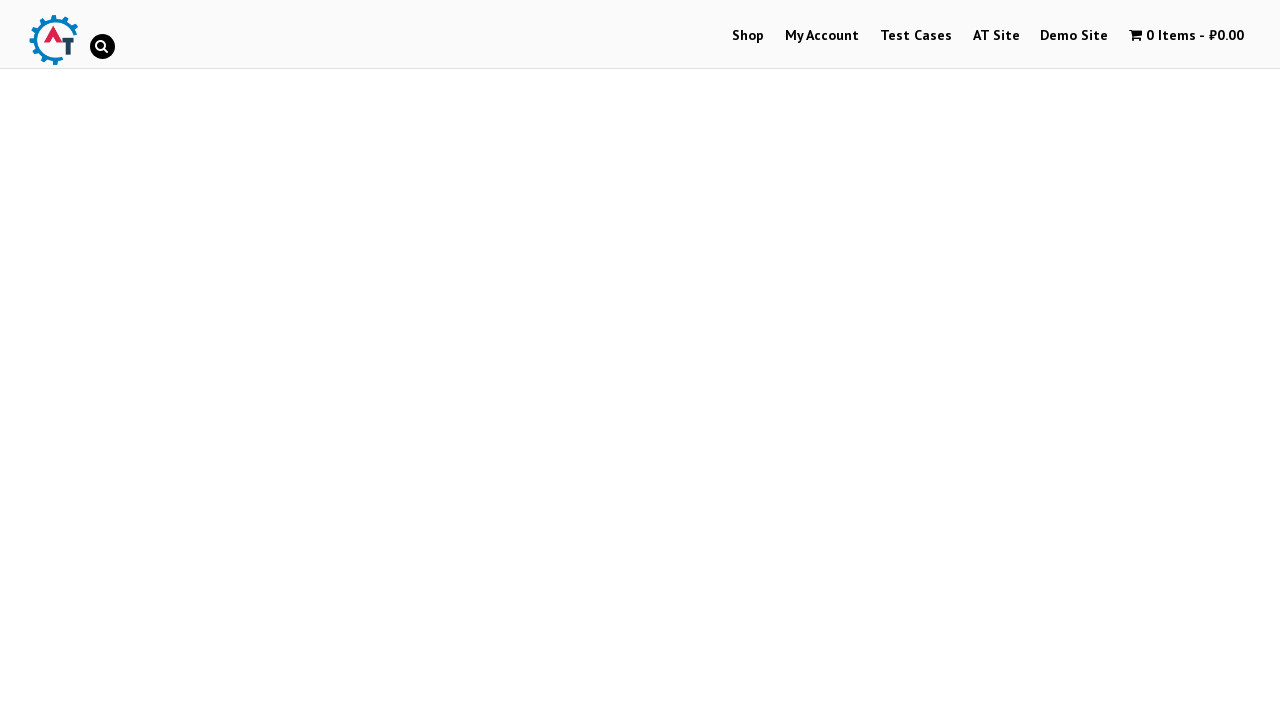

Clicked on second product image at (640, 361) on .attachment-shop_catalog:nth-child(2)
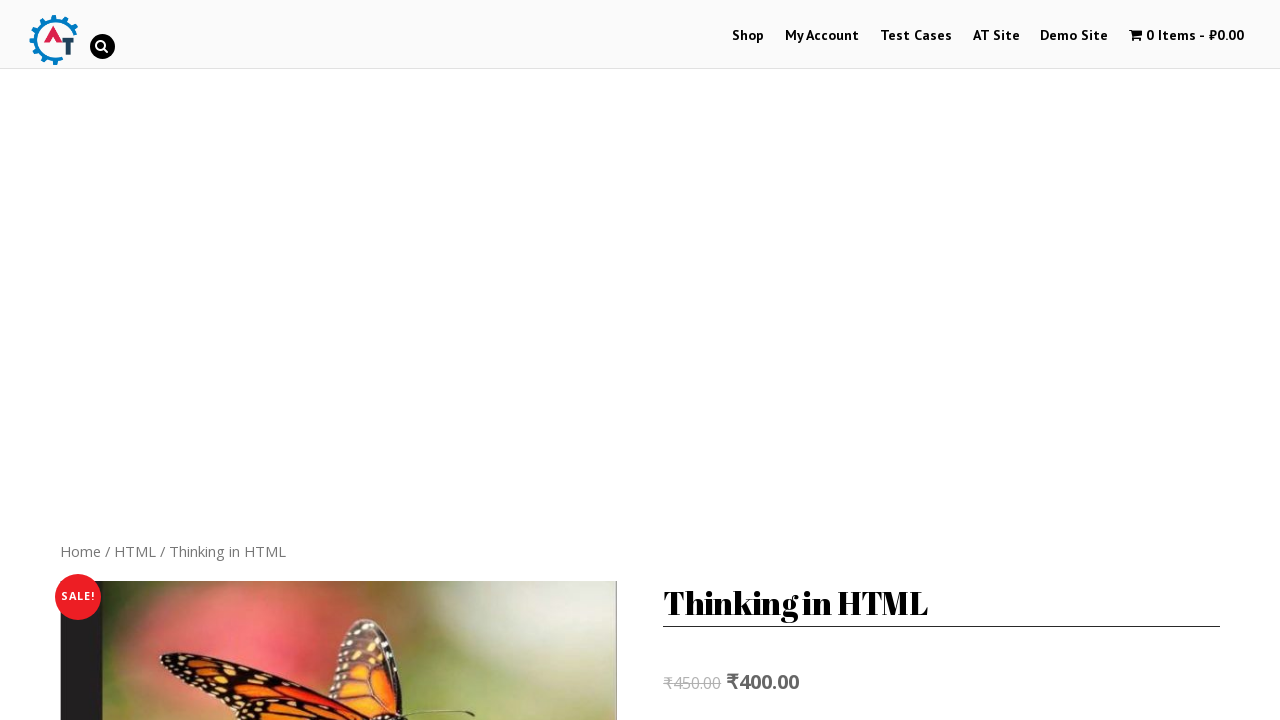

Navigated back to Home at (80, 551) on text=Home
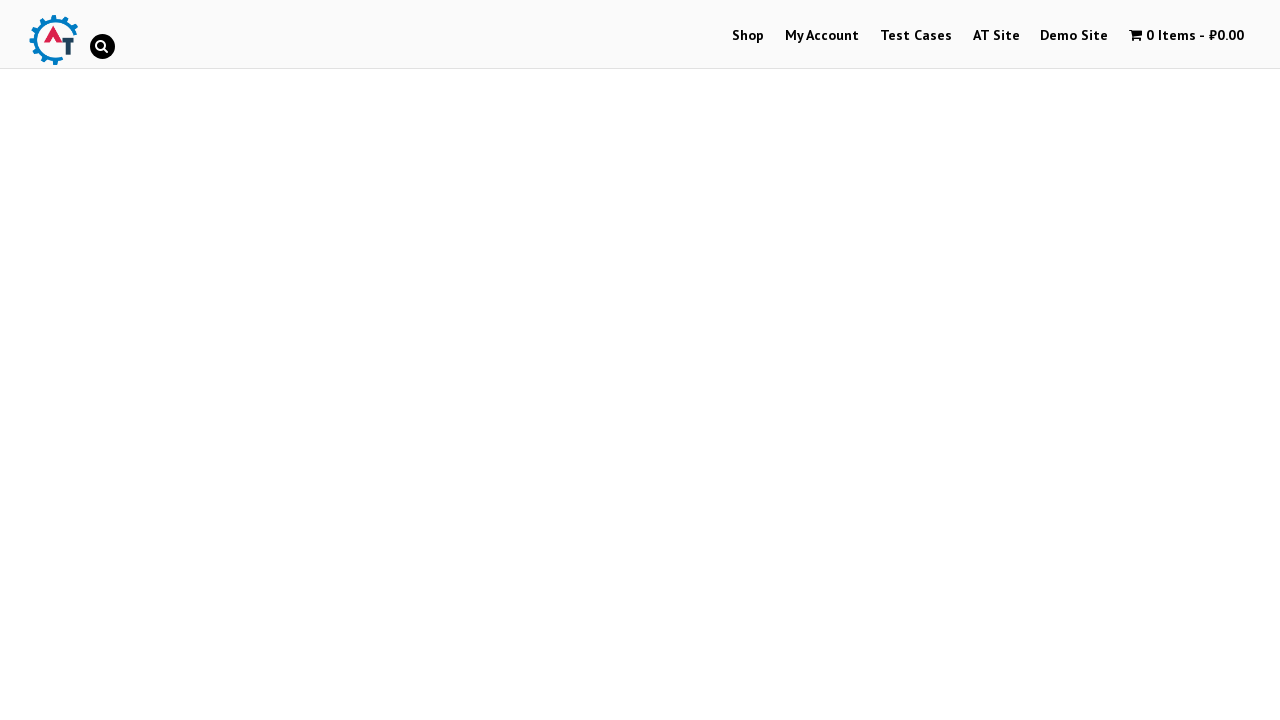

Clicked on third product image (post-165) at (1039, 361) on .post-165 .attachment-shop_catalog
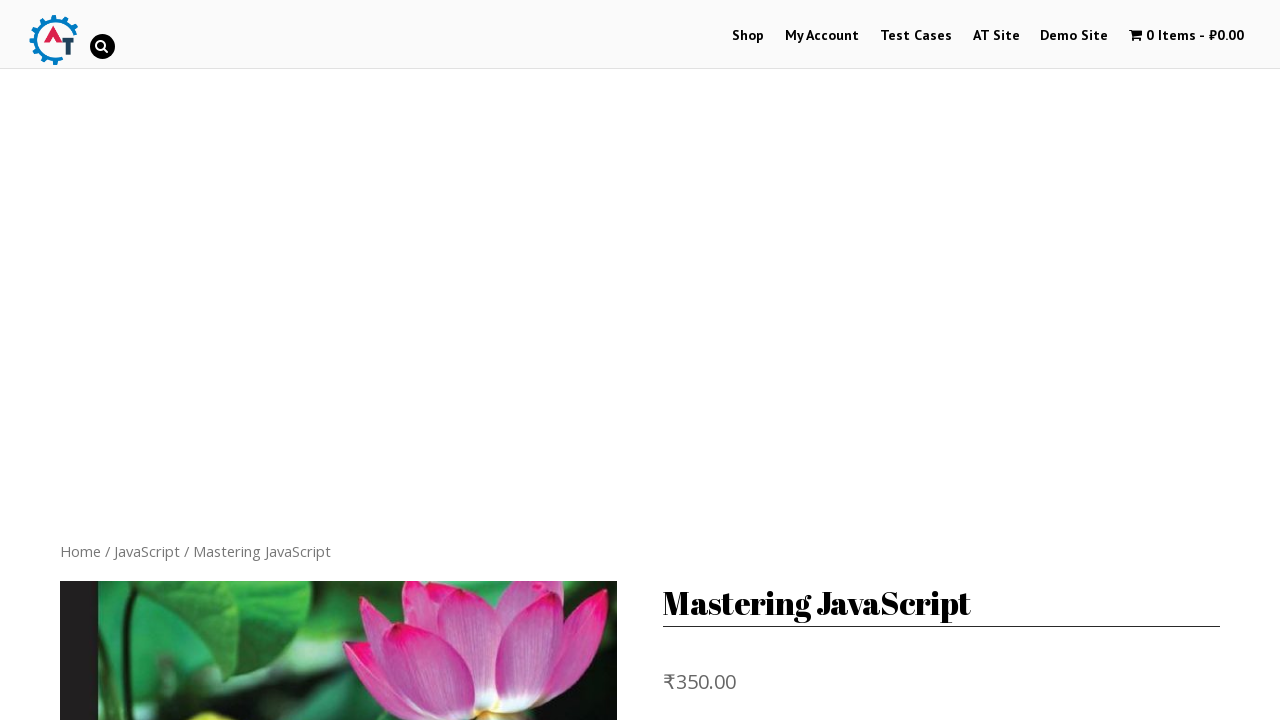

Added product to cart by clicking add to cart button at (812, 361) on .single_add_to_cart_button
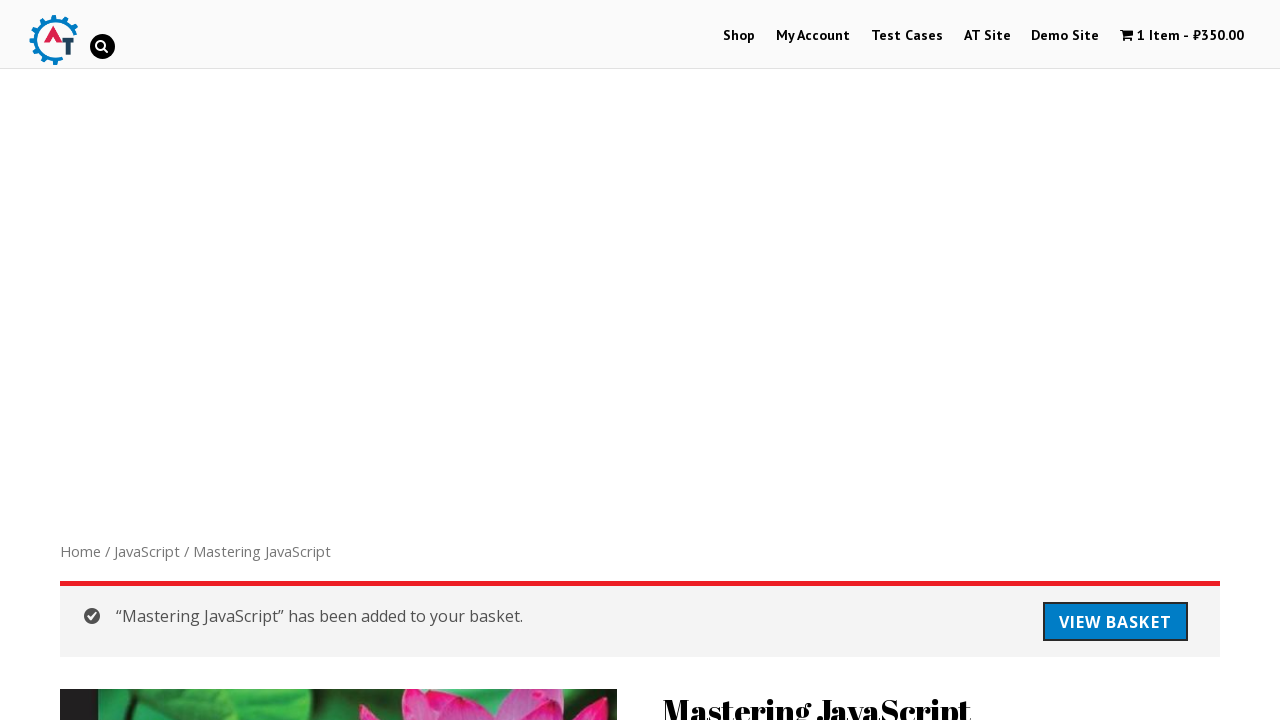

Clicked View Cart button to proceed to cart at (1115, 622) on .wc-forward
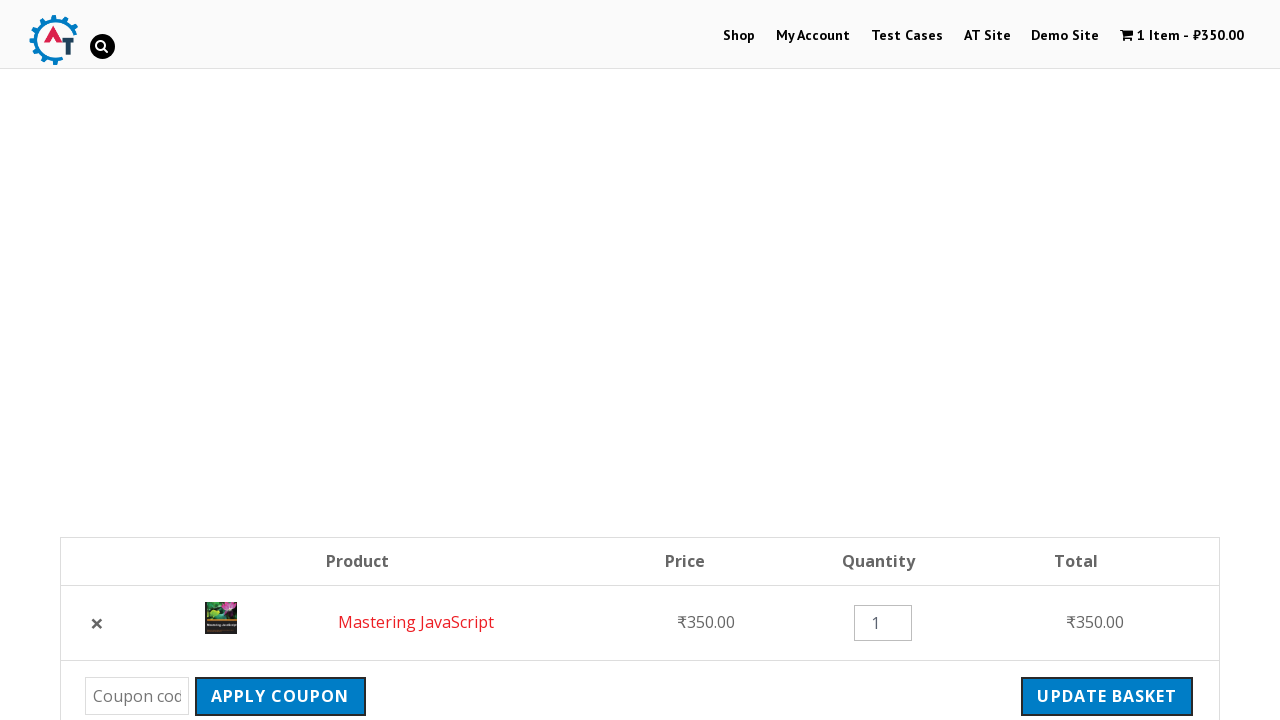

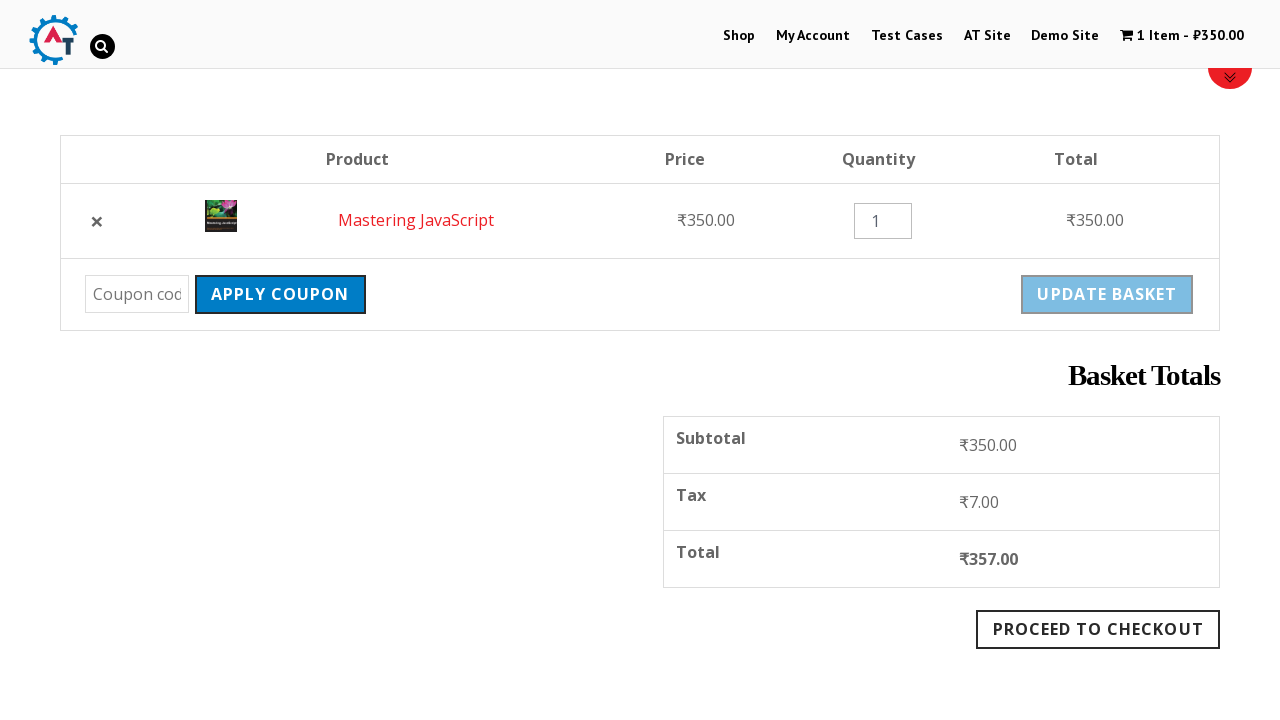